Tests JavaScript alert handling by clicking an alert button and accepting the alert dialog that appears

Starting URL: https://seleniumautomationpractice.blogspot.com/2018/01/blog-post.html

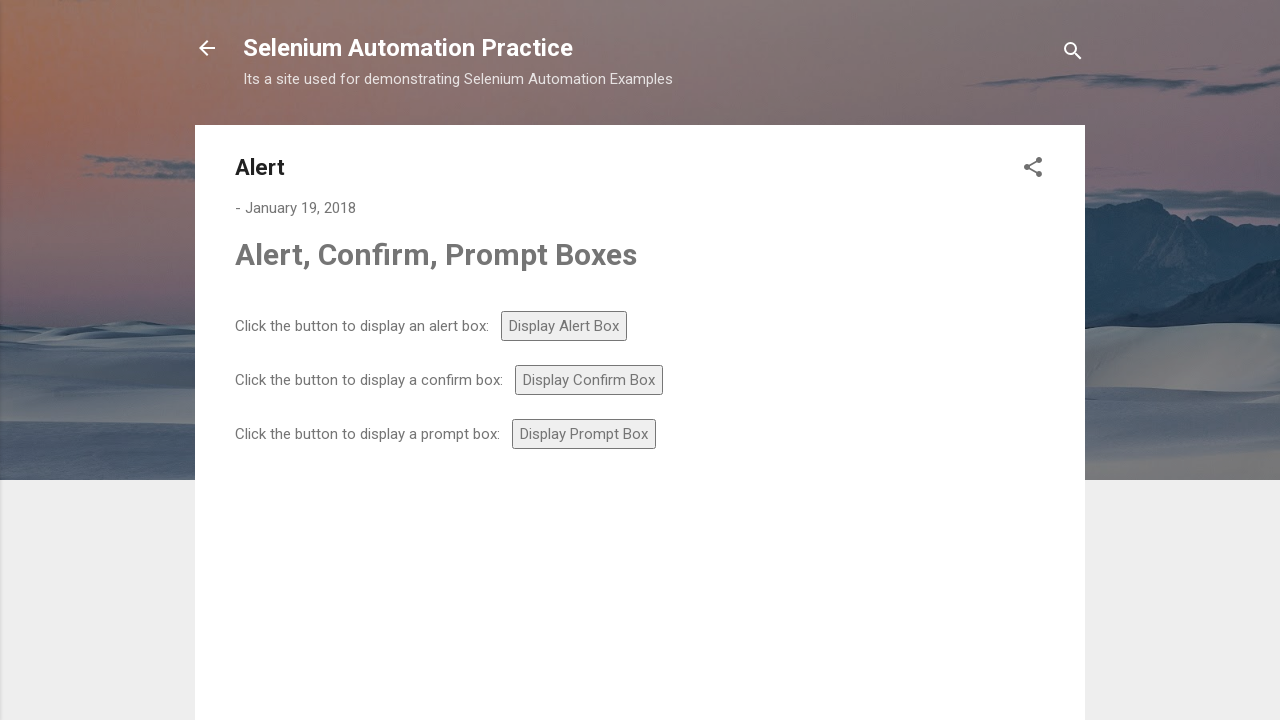

Clicked alert button to trigger JavaScript alert at (564, 326) on #alert
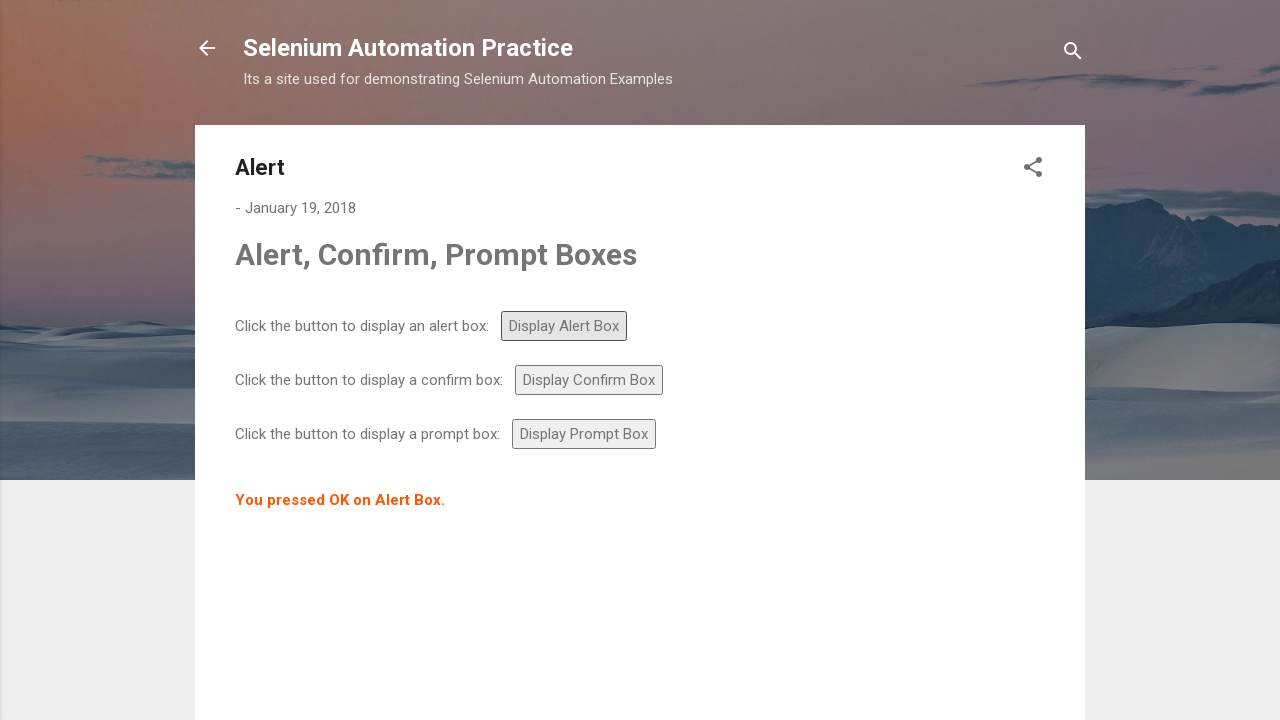

Set up dialog handler to accept alerts
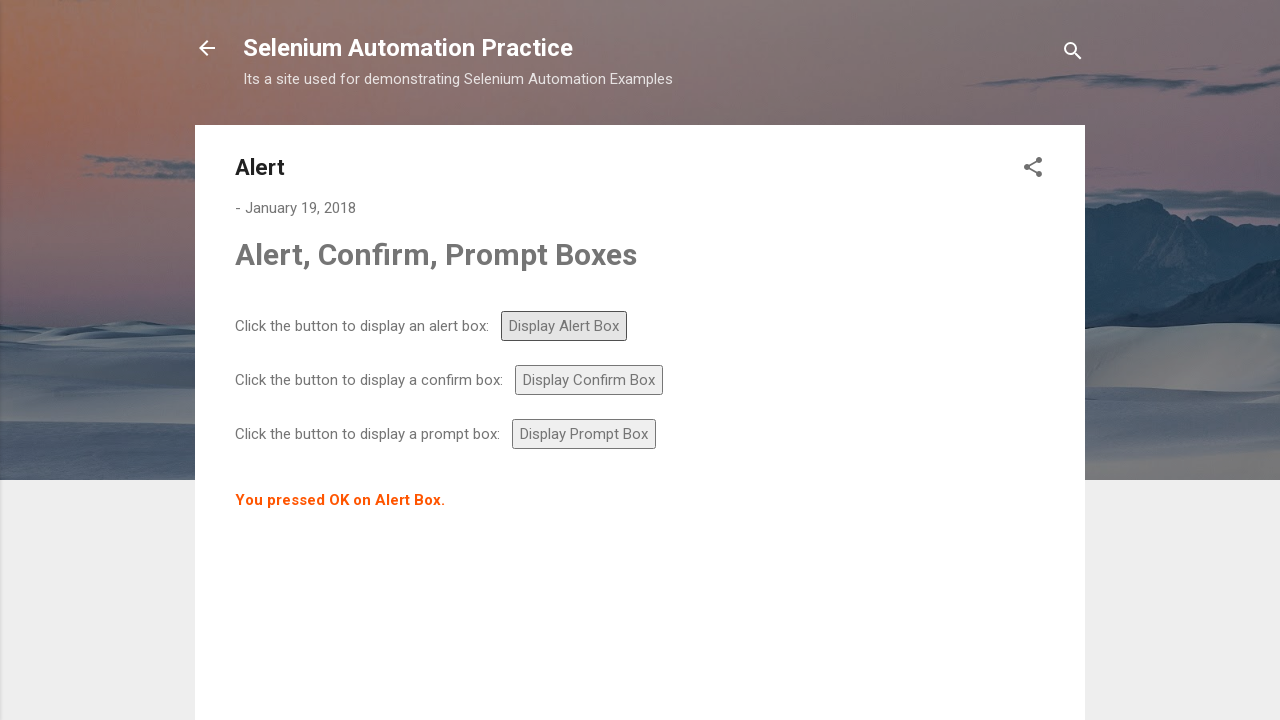

Configured custom dialog handler to print and accept alert message
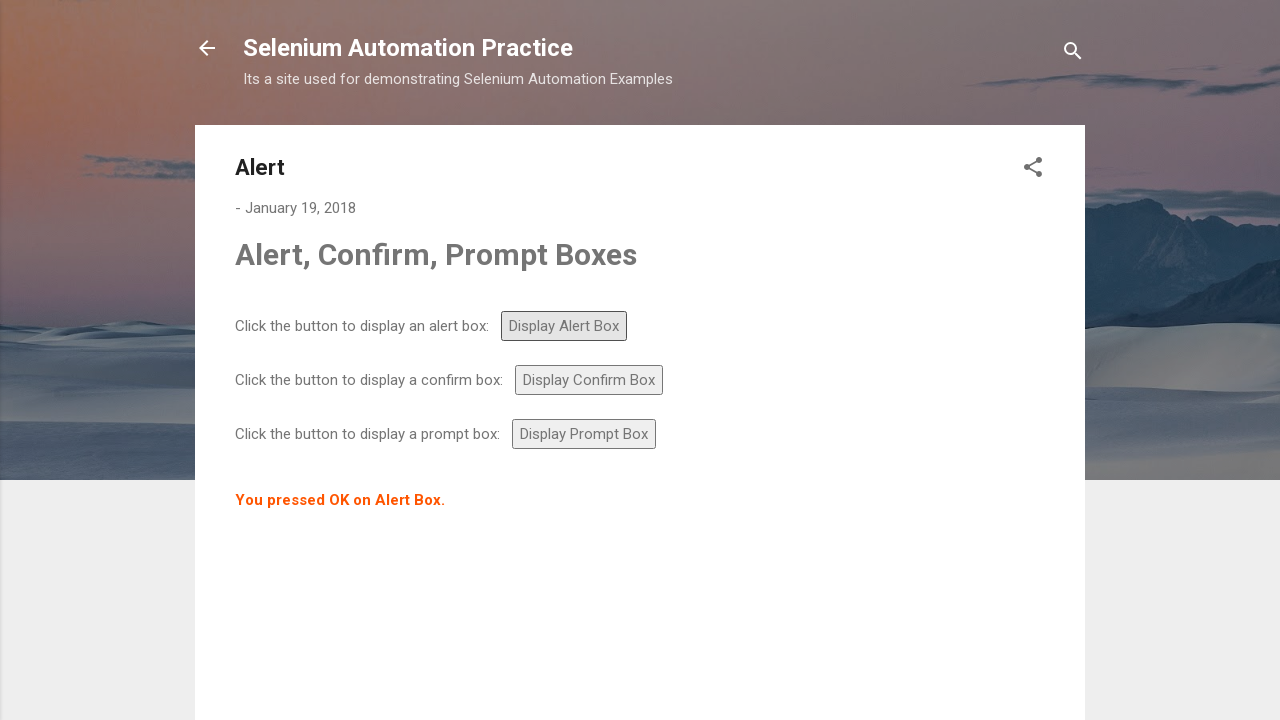

Clicked alert button and accepted the dialog at (564, 326) on #alert
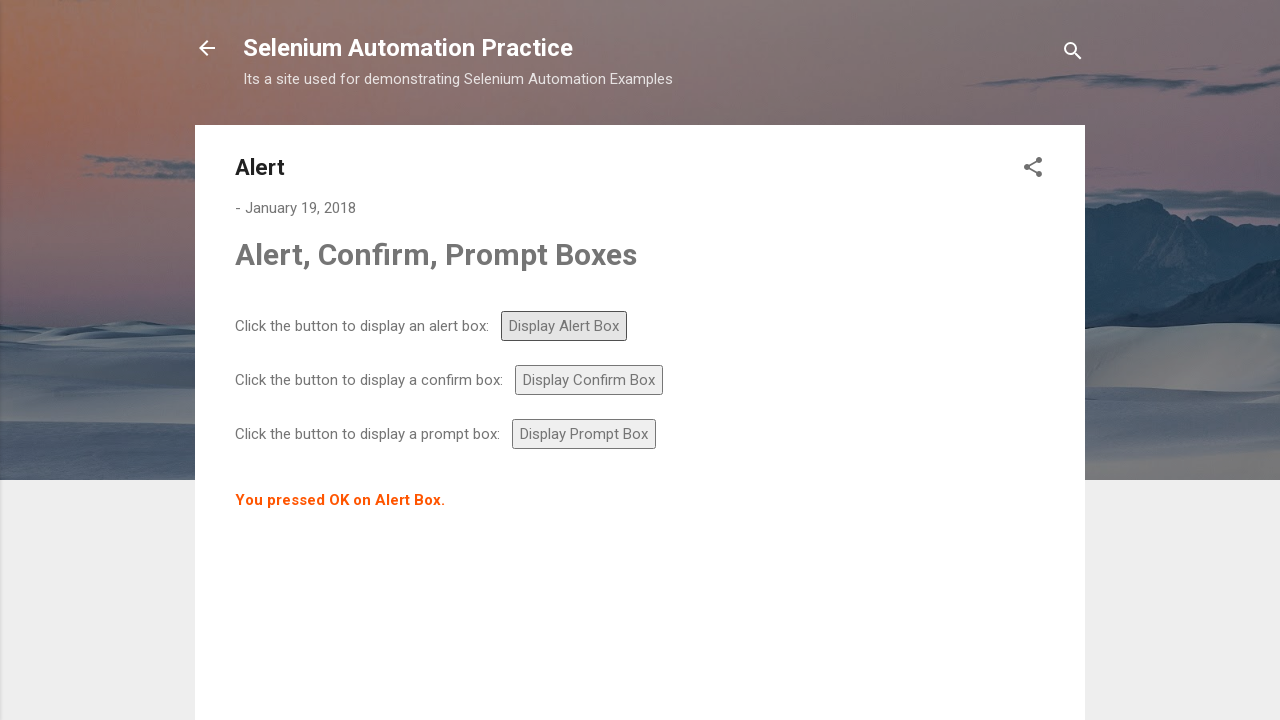

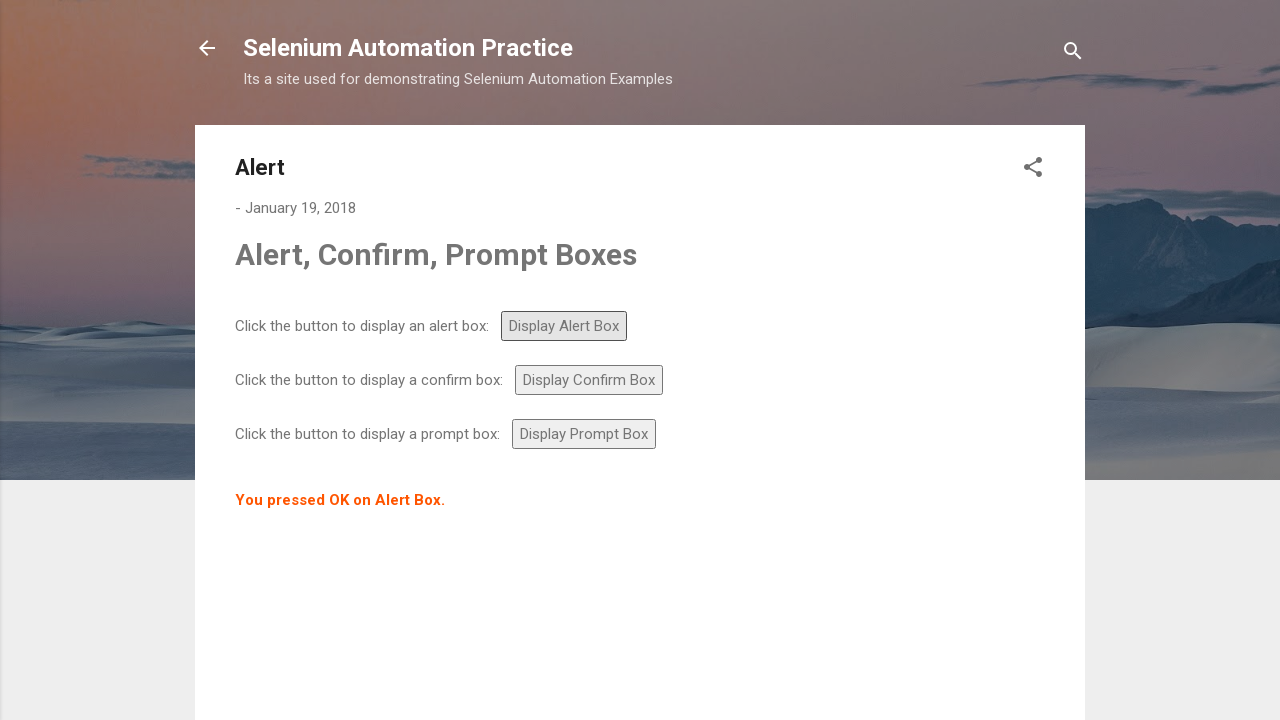